Verifies that the hero title element is displayed on the WebdriverIO homepage

Starting URL: https://webdriver.io/

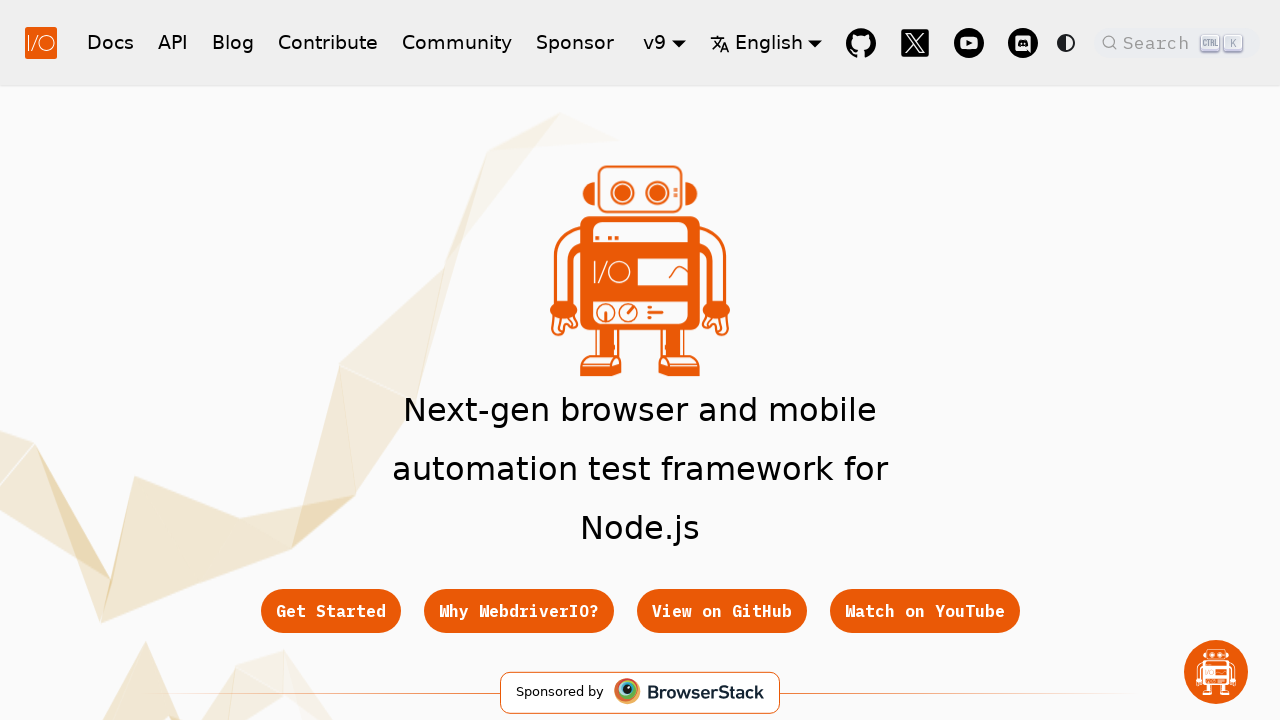

Waited for hero title element to be visible on WebdriverIO homepage
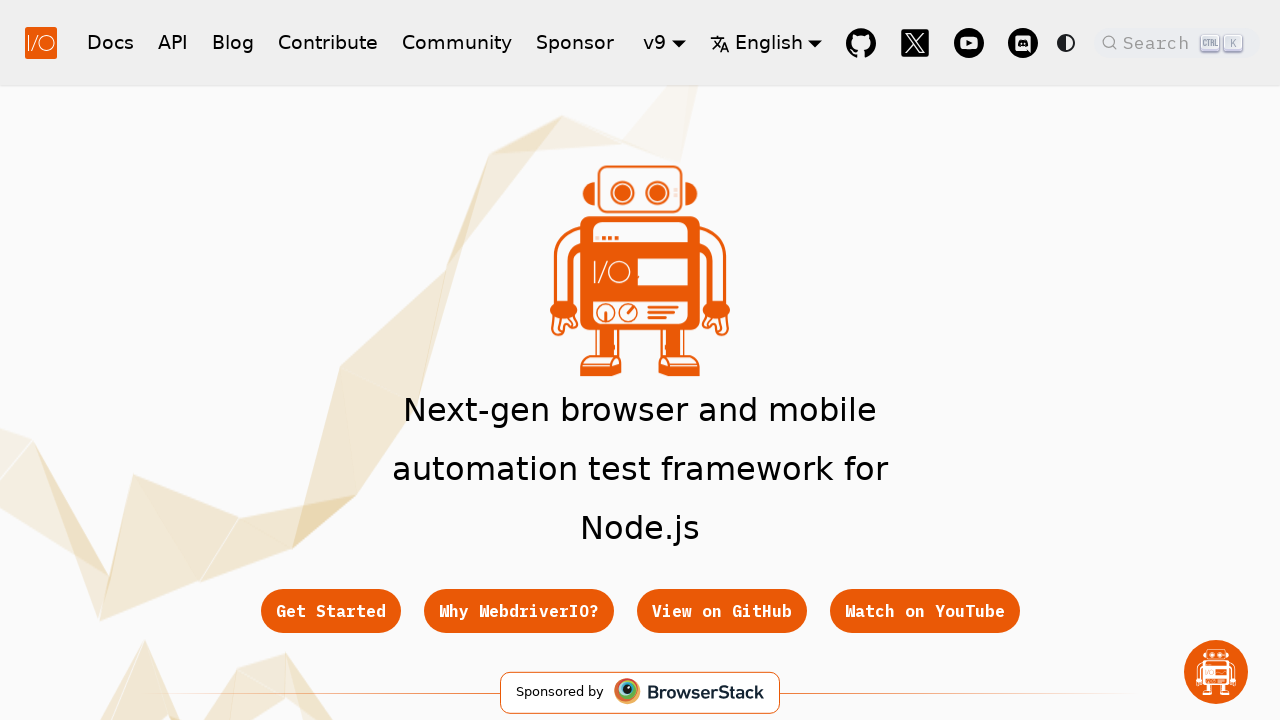

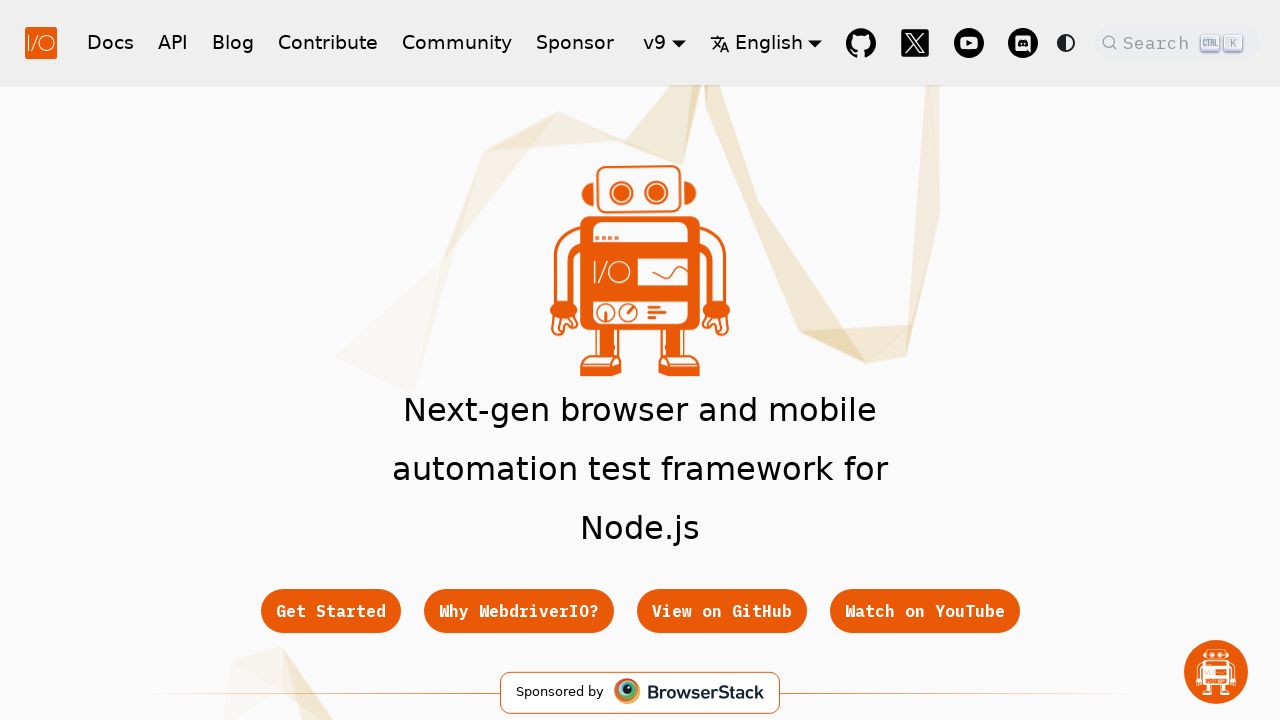